Tests order validation when all form fields are left empty, expecting an alert about missing name and credit card

Starting URL: https://www.demoblaze.com/index.html

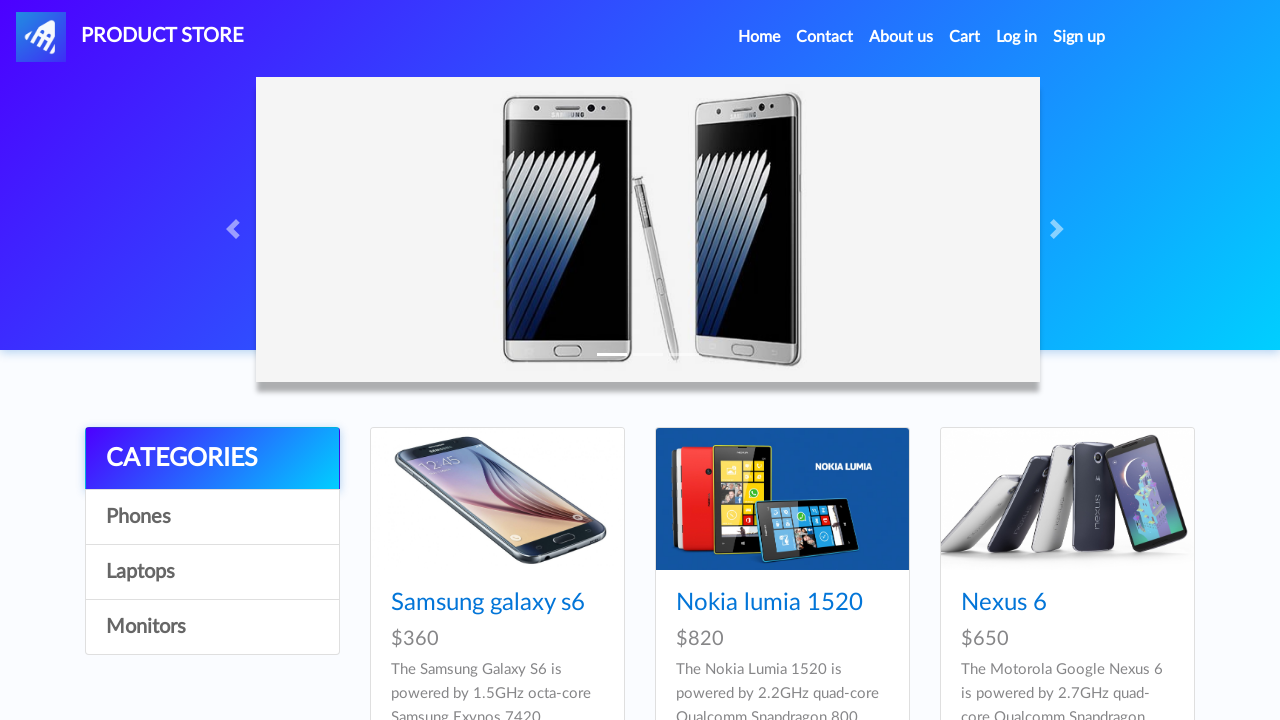

Clicked on a product at (769, 603) on xpath=/html/body/div[5]/div/div[2]/div/div[2]/div/div/h4/a
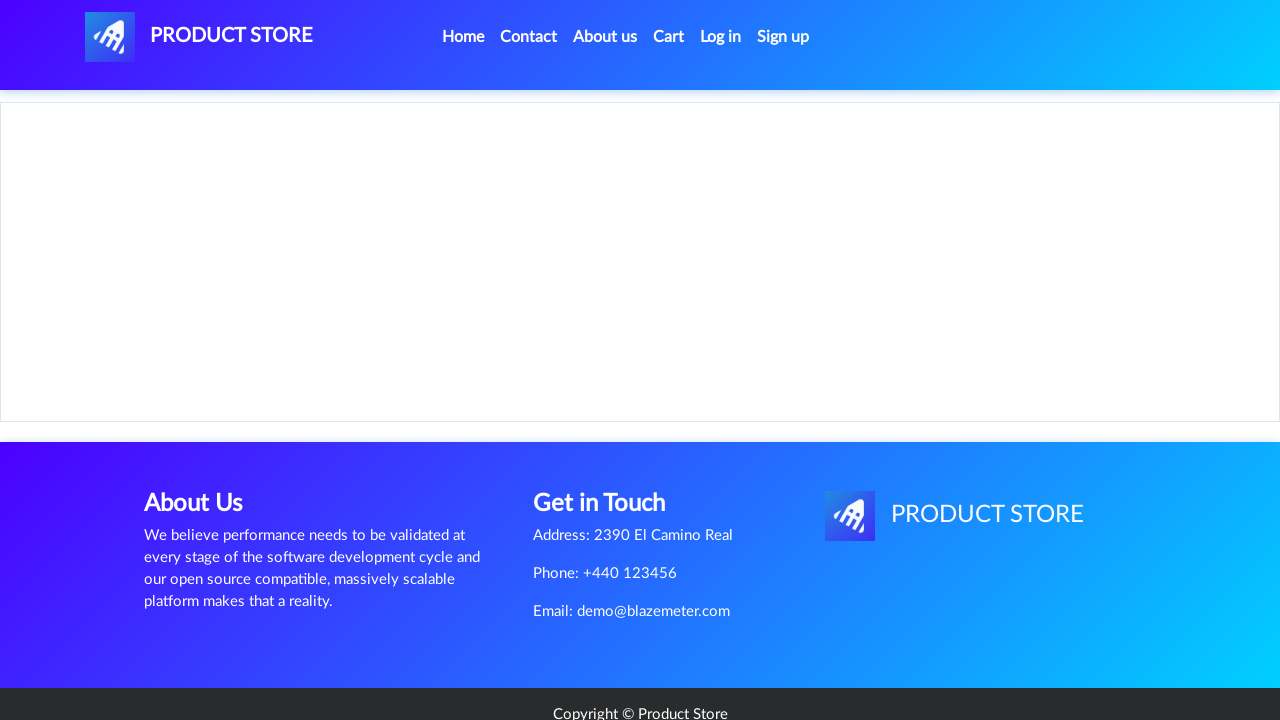

Waited for product page to load
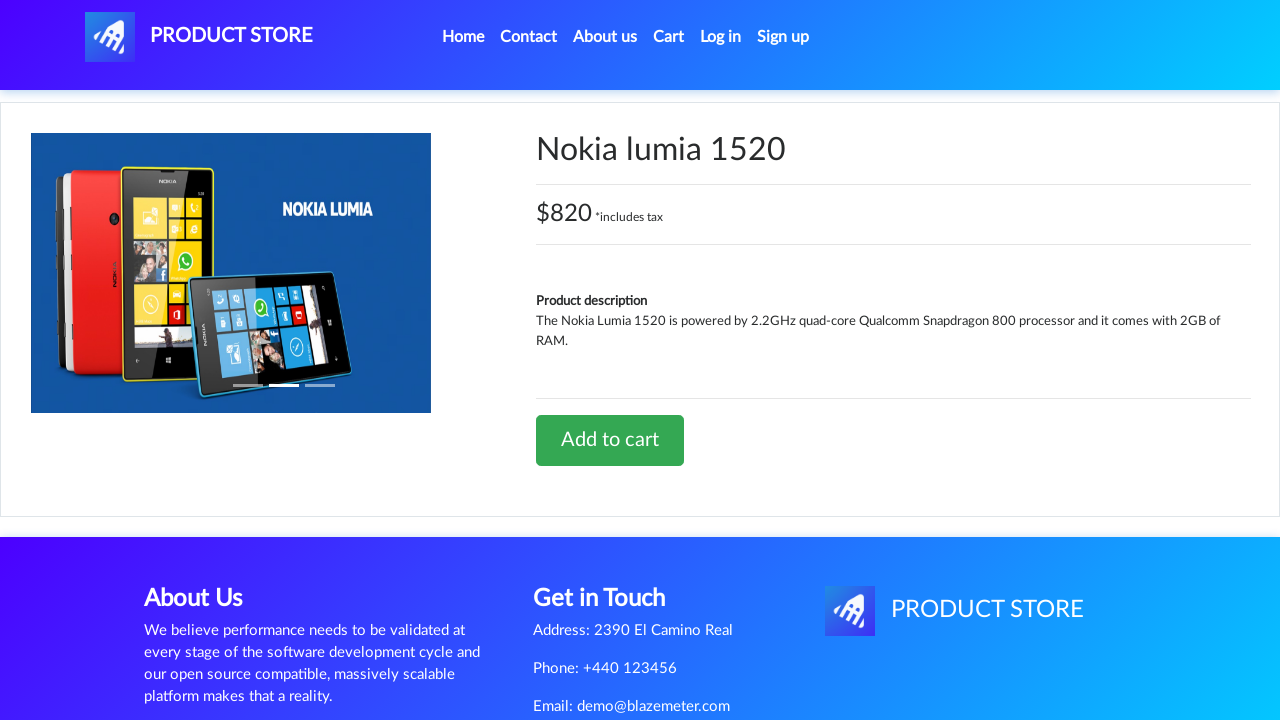

Clicked add to cart button at (610, 440) on xpath=/html/body/div[5]/div/div[2]/div[2]/div/a
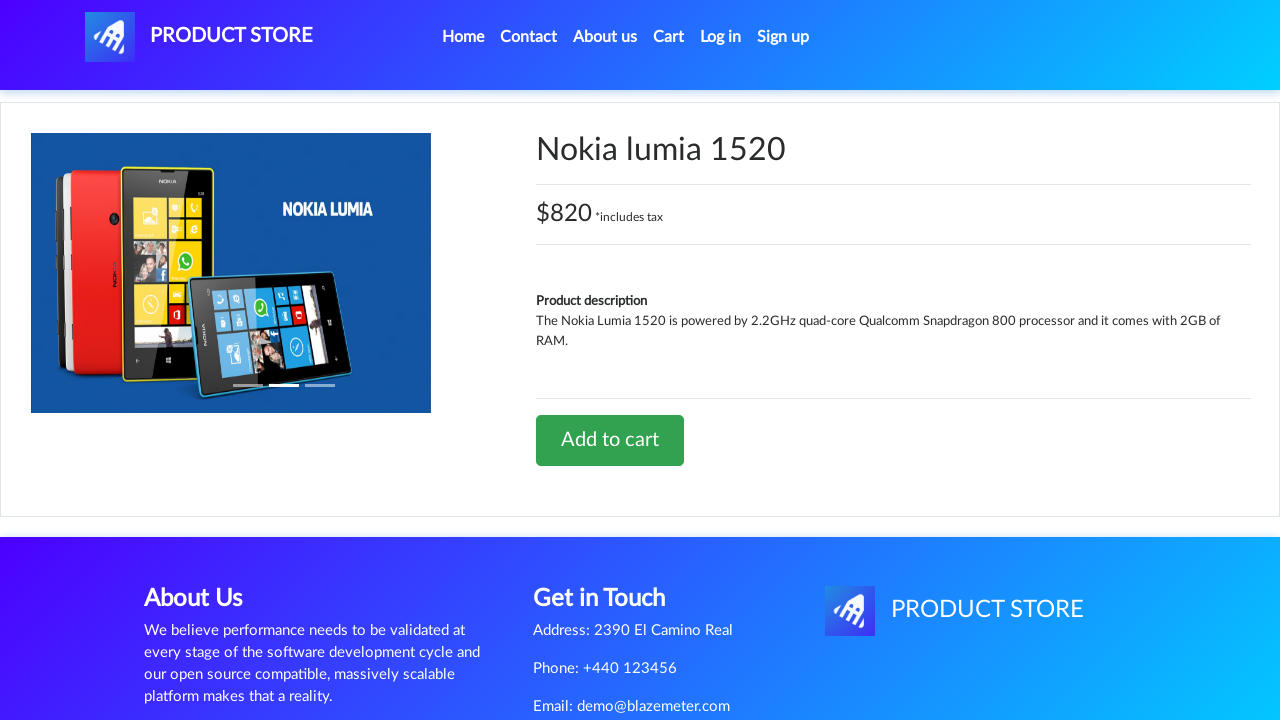

Waited for add to cart action to complete
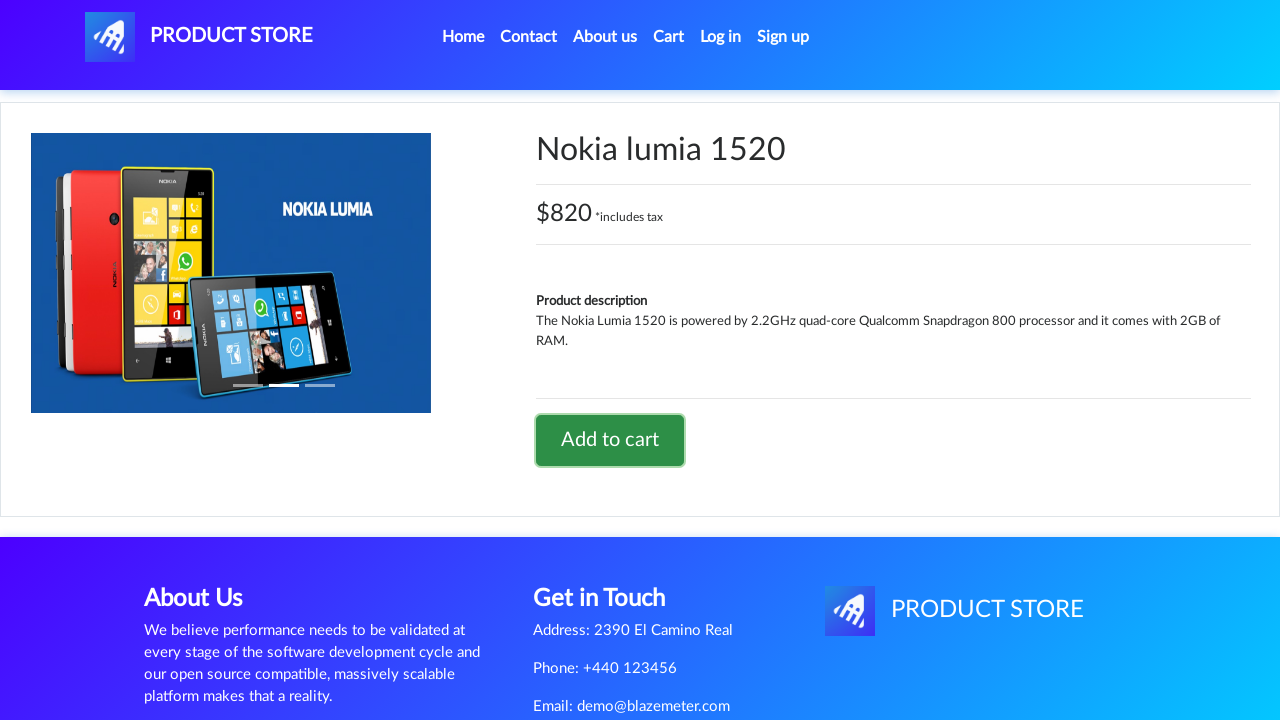

Set up dialog handler to accept alerts
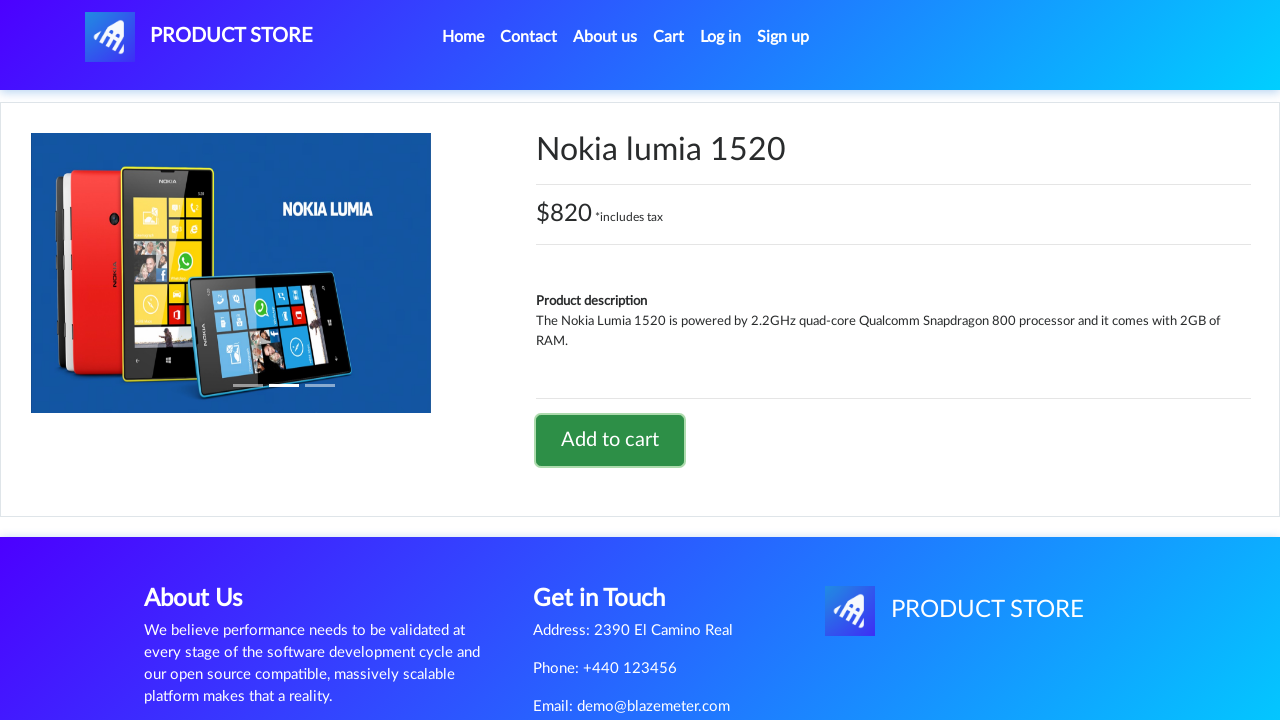

Waited for alert to be handled
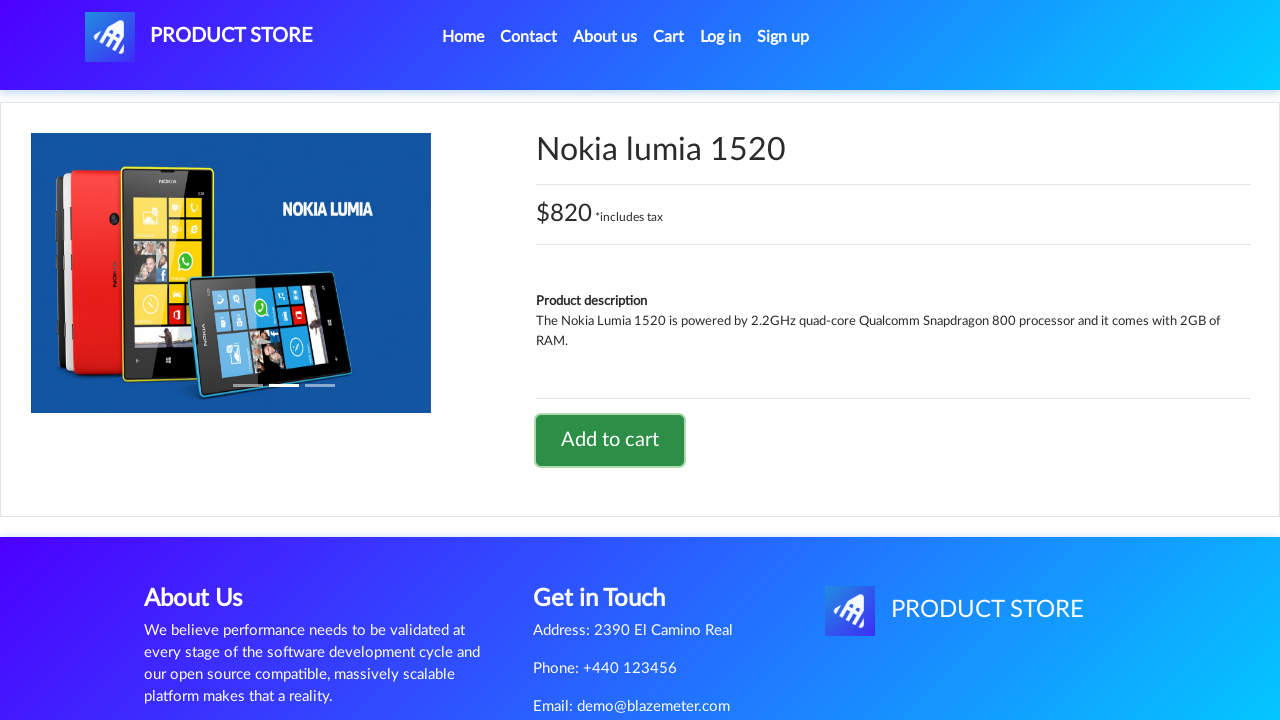

Clicked on cart link at (669, 37) on #cartur
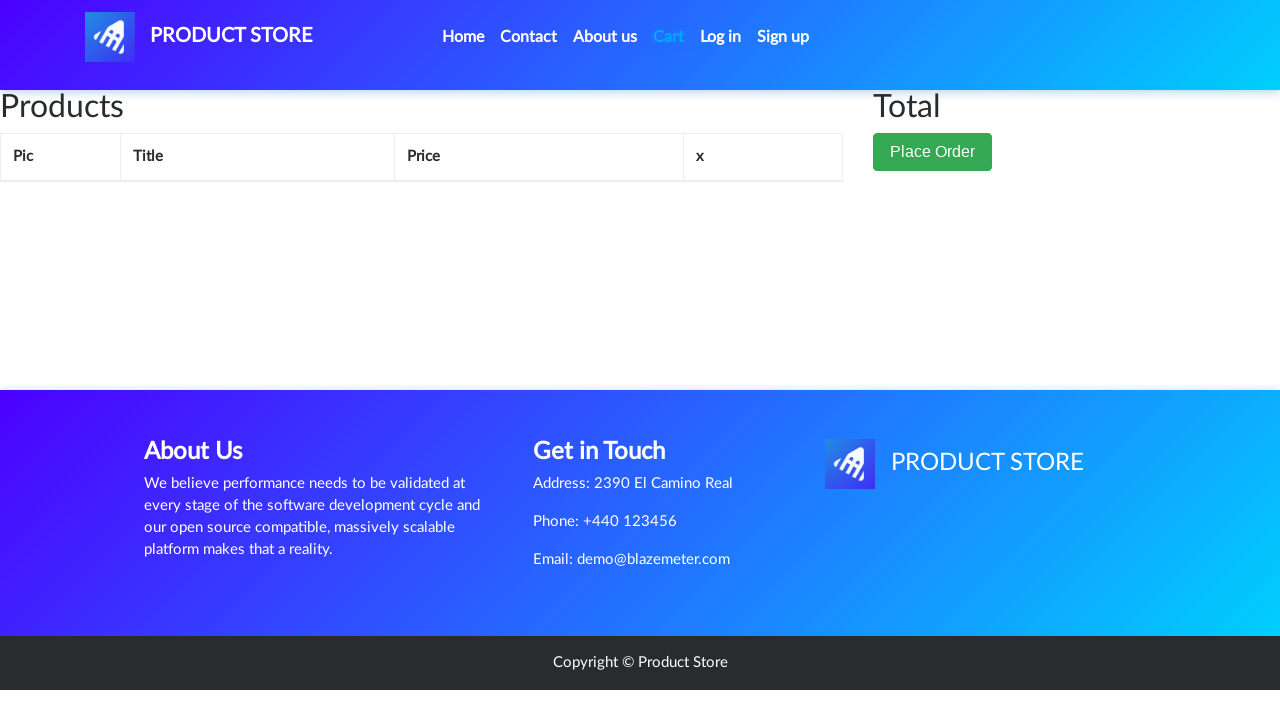

Waited for cart page to load
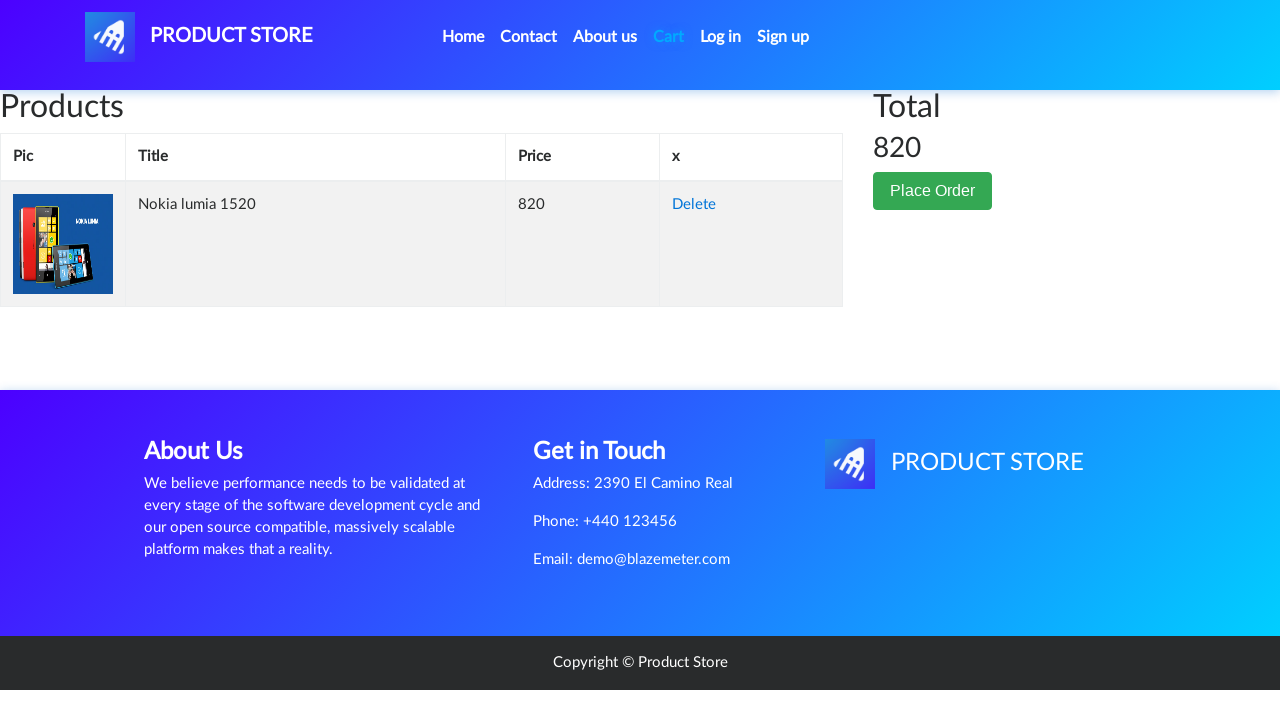

Clicked place order button at (933, 191) on xpath=/html/body/div[6]/div/div[2]/button
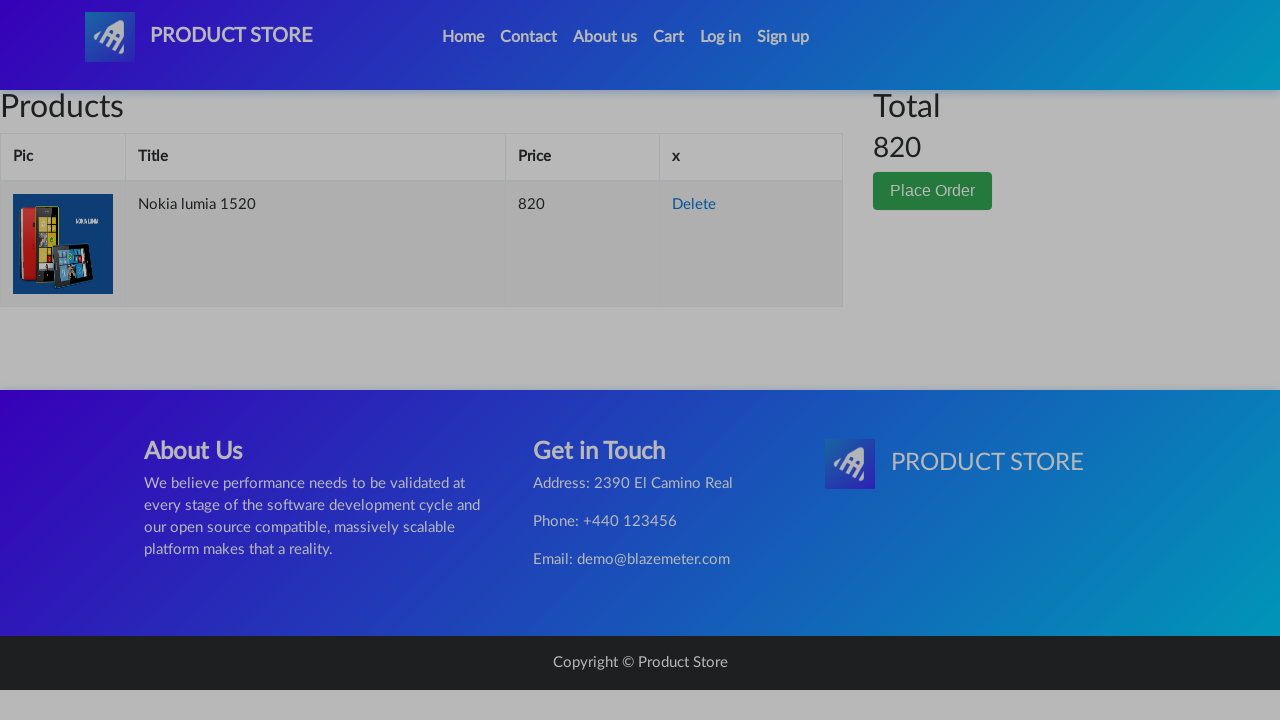

Waited for order form to appear
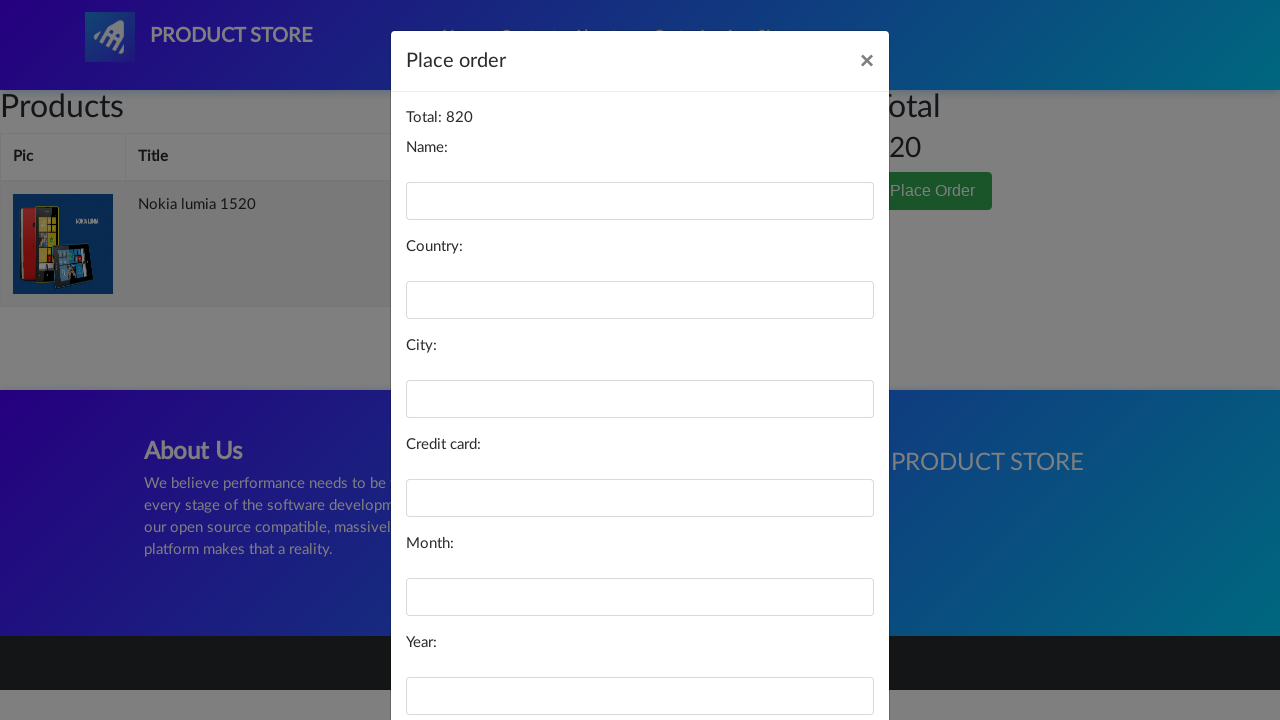

Clicked purchase button with empty order form at (823, 655) on xpath=/html/body/div[3]/div/div/div[3]/button[2]
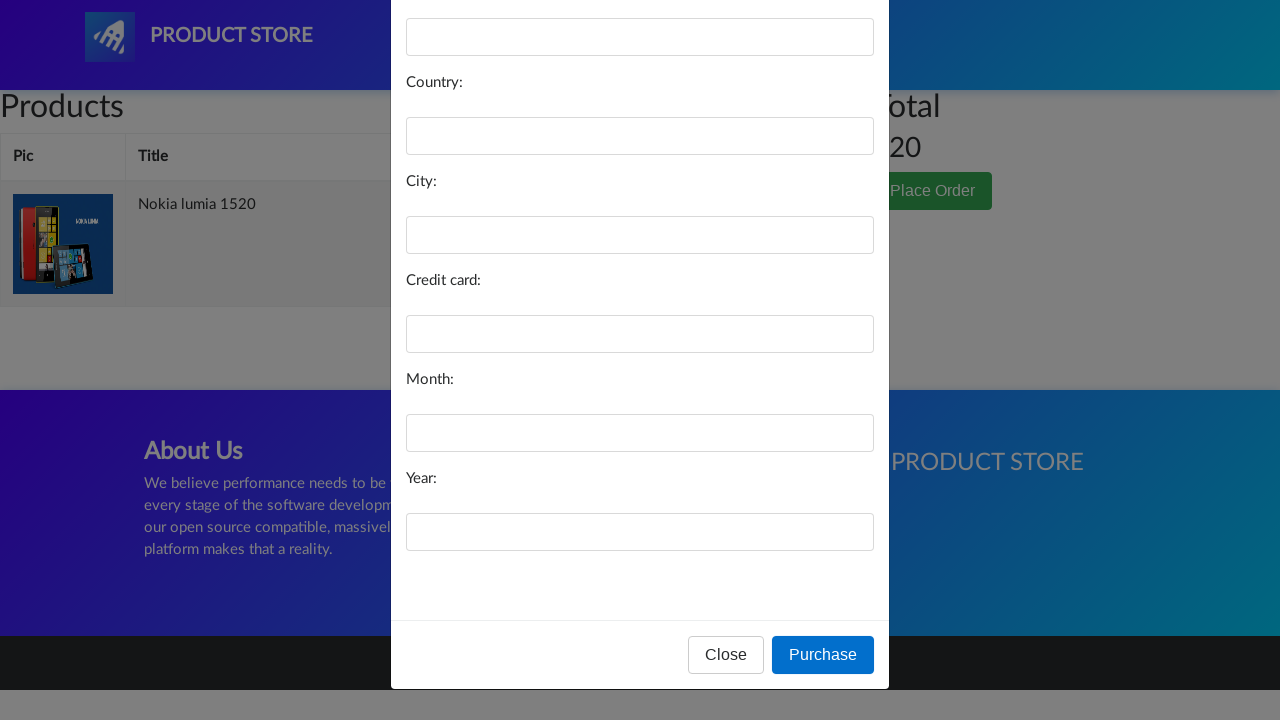

Waited for validation alert about missing name and credit card
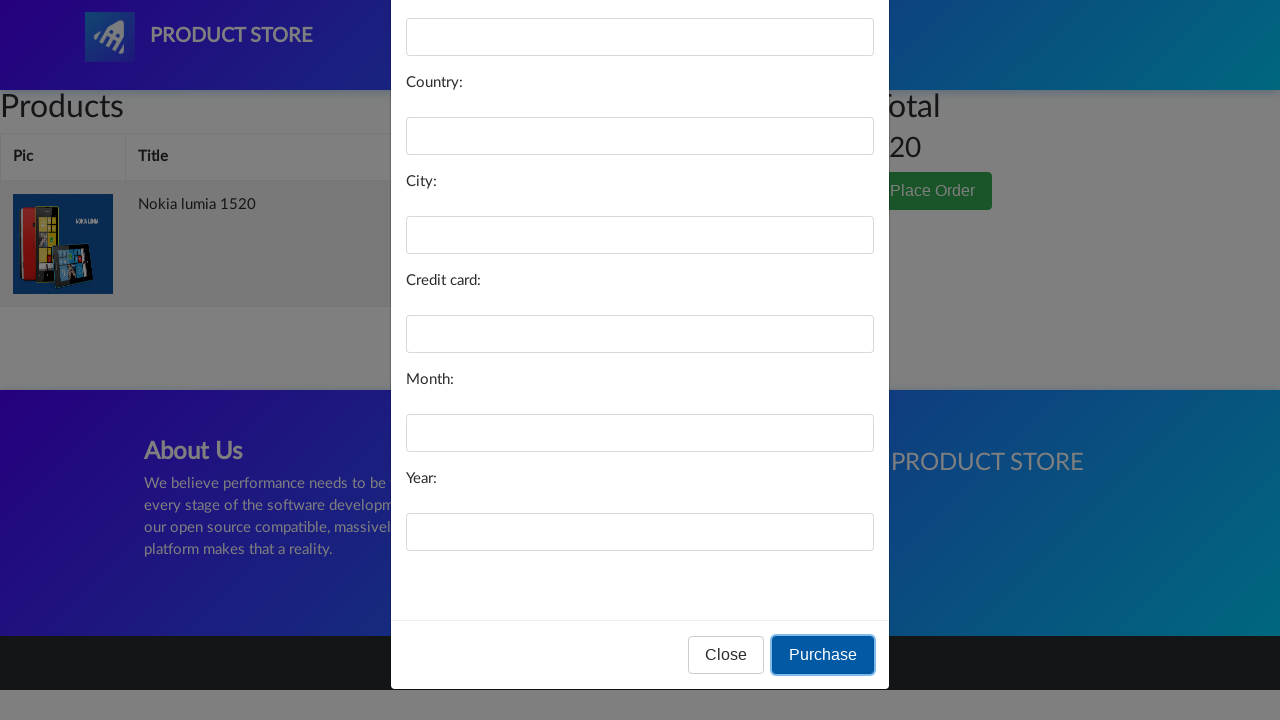

Set up dialog handler to accept validation alert
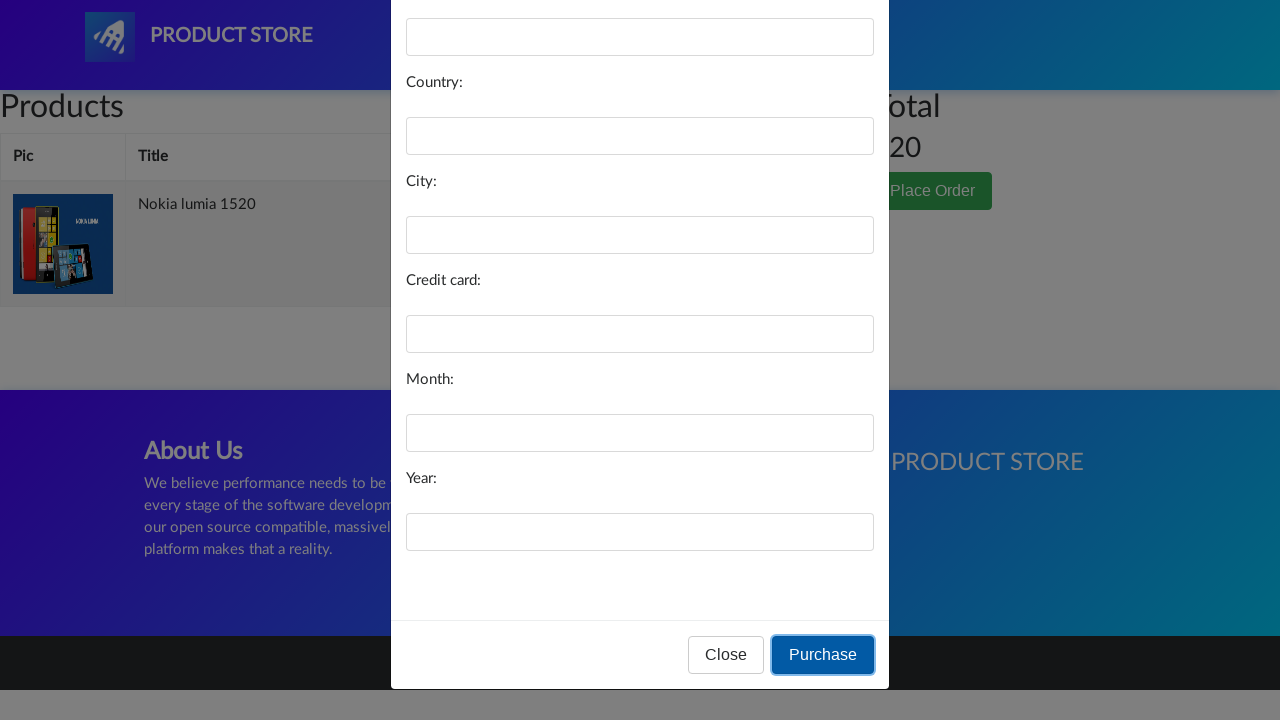

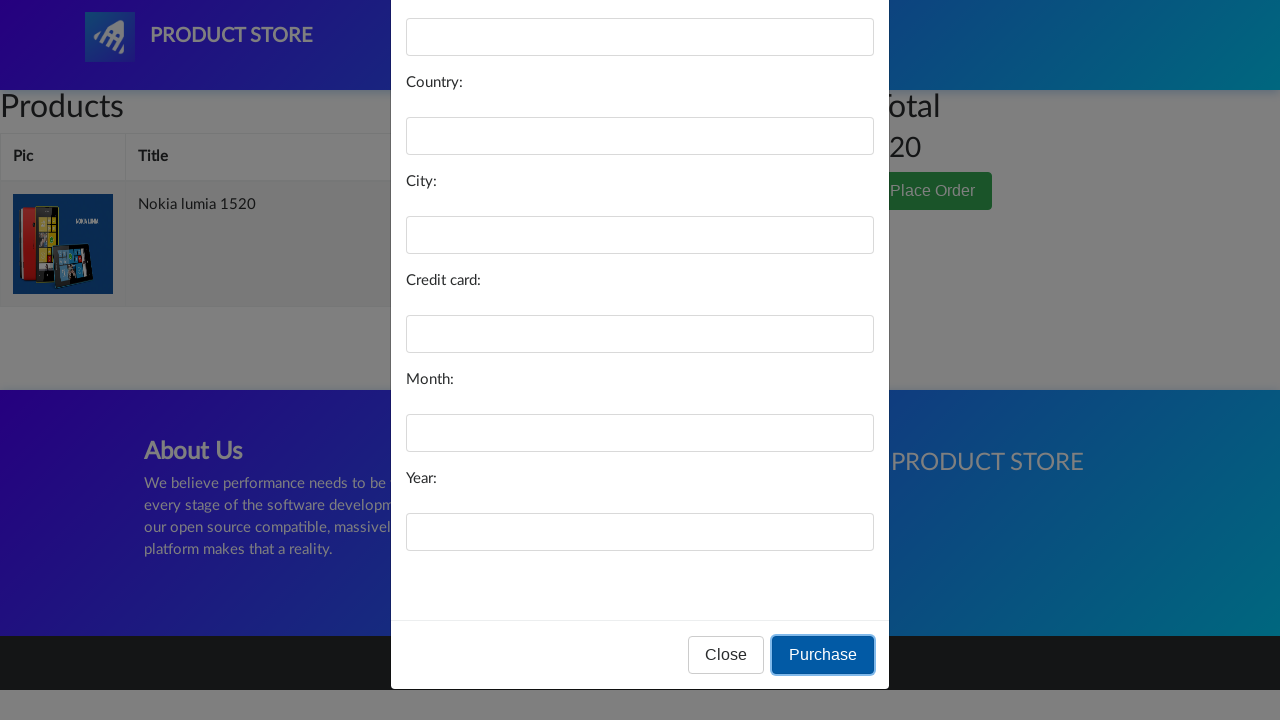